Tests window handling by clicking a link that opens a new window, switching to it to verify the title, and then switching back to the main window

Starting URL: https://practice.cydeo.com/windows

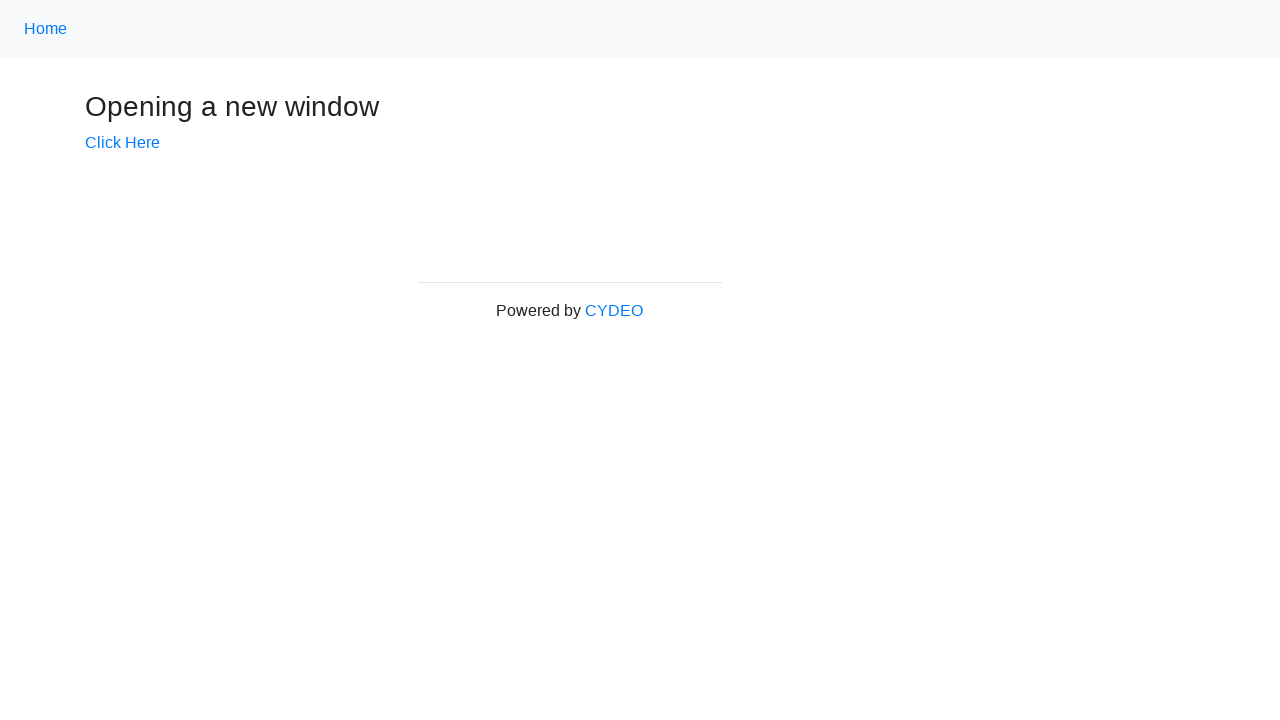

Verified main page title is 'Windows'
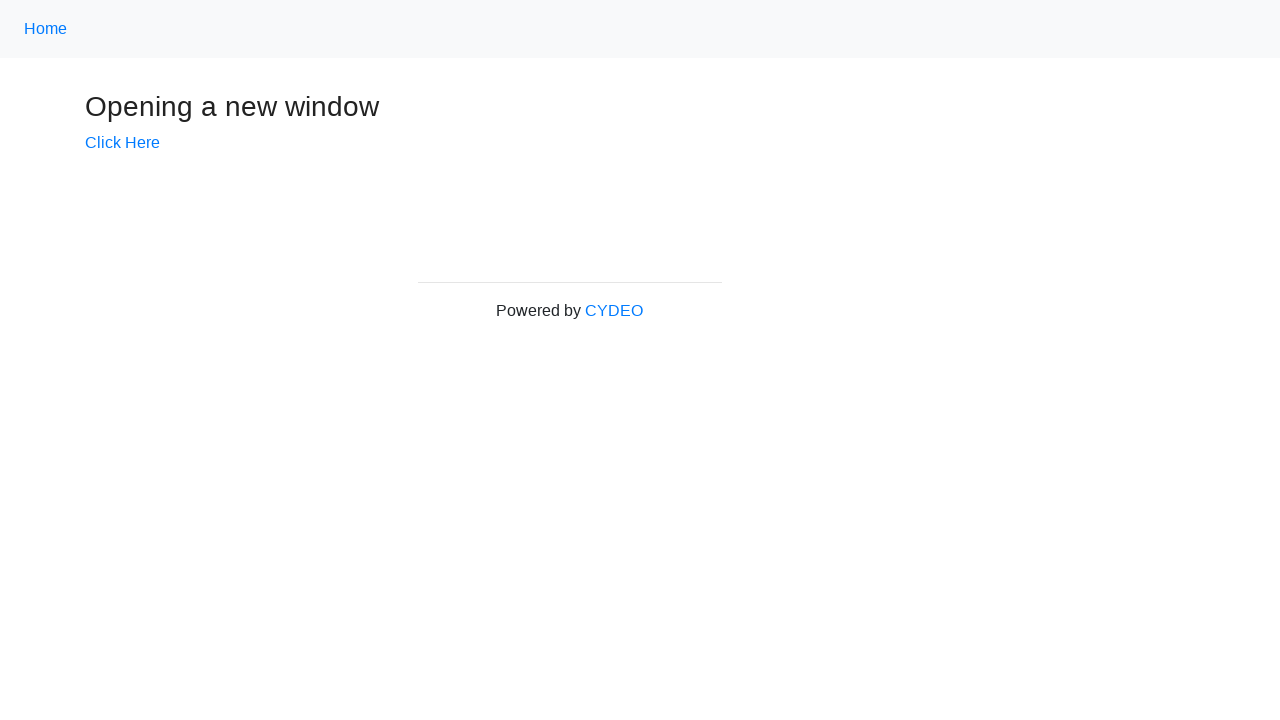

Clicked link to open new window at (122, 143) on a[href='/windows/new']
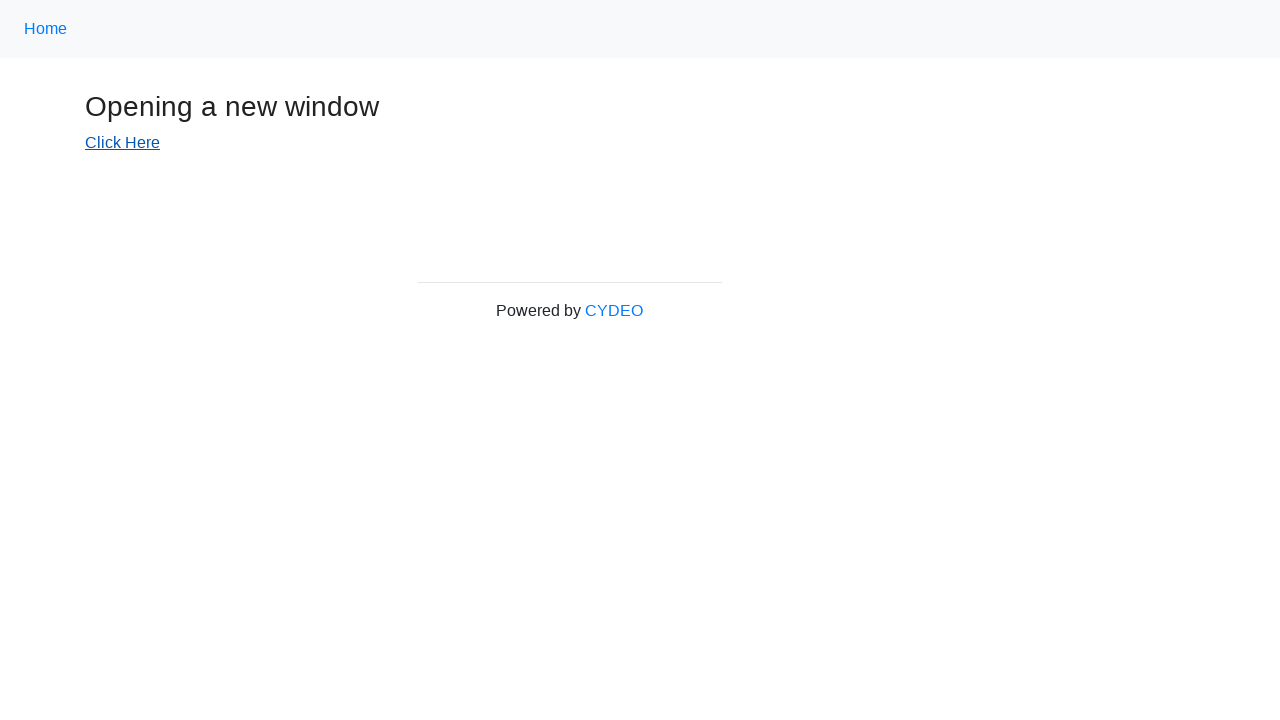

New window opened and captured
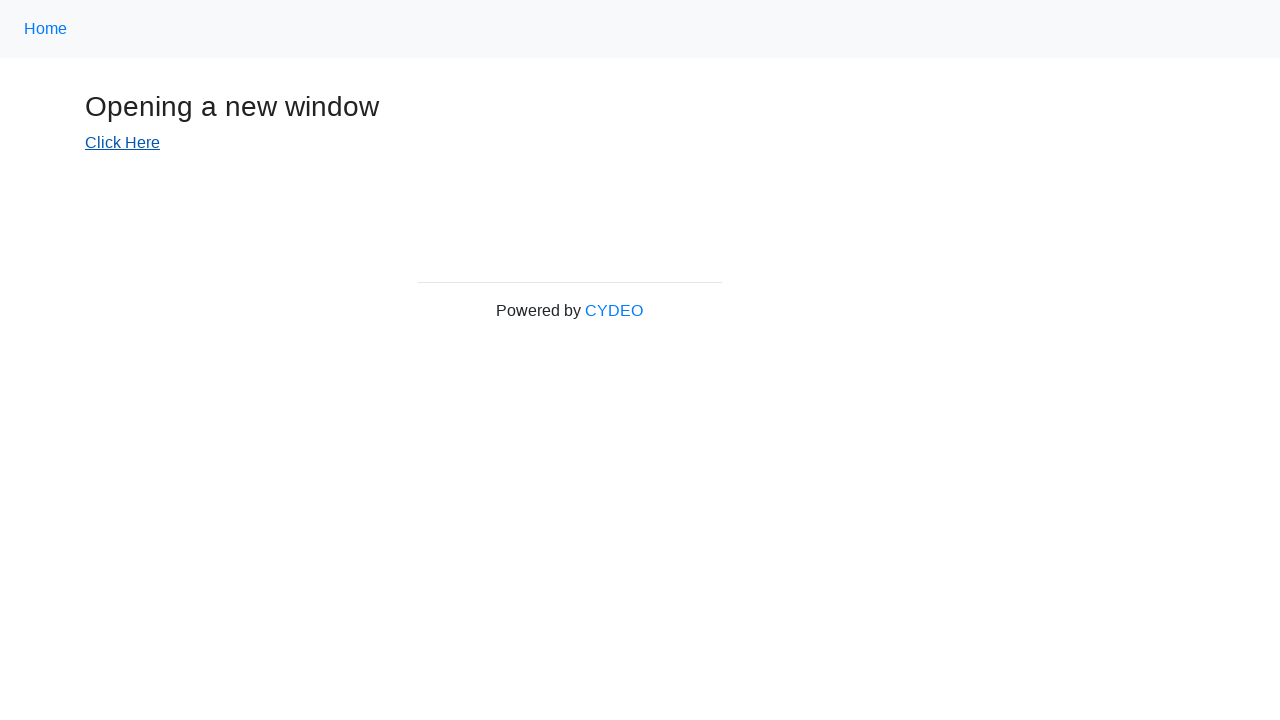

Verified new window title is 'new window'
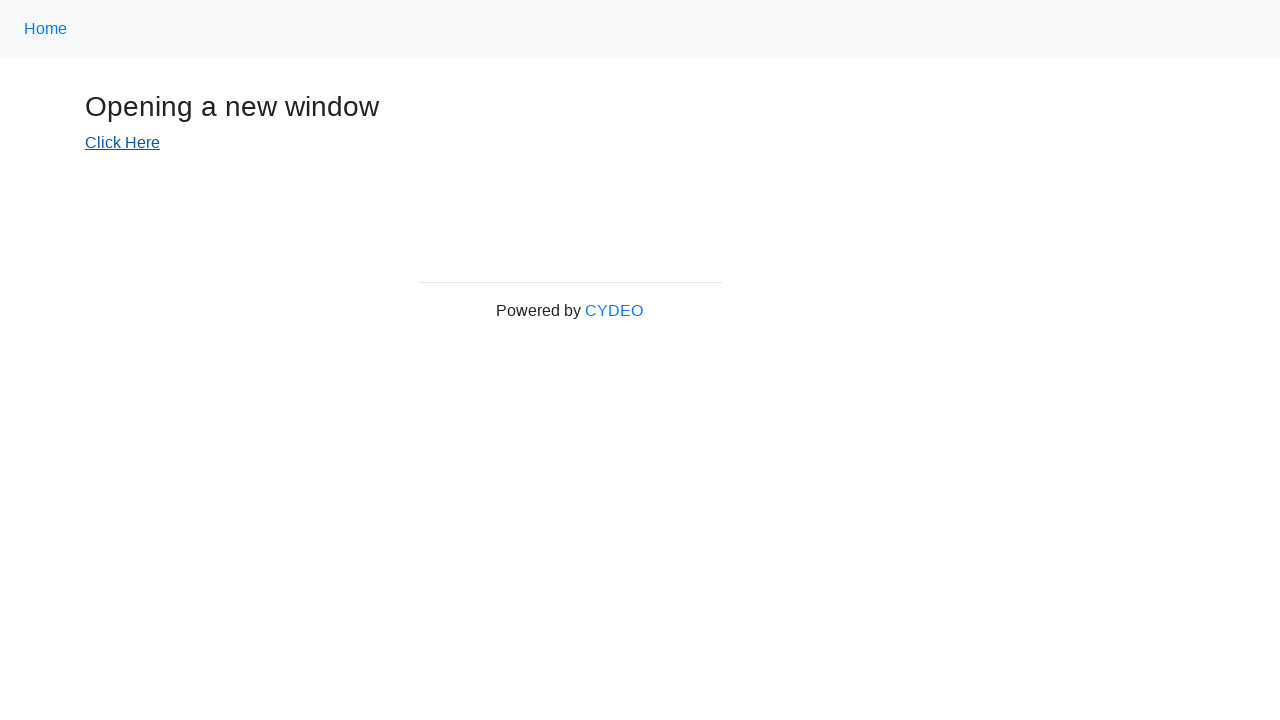

Verified focus switched back to main window with title 'Windows'
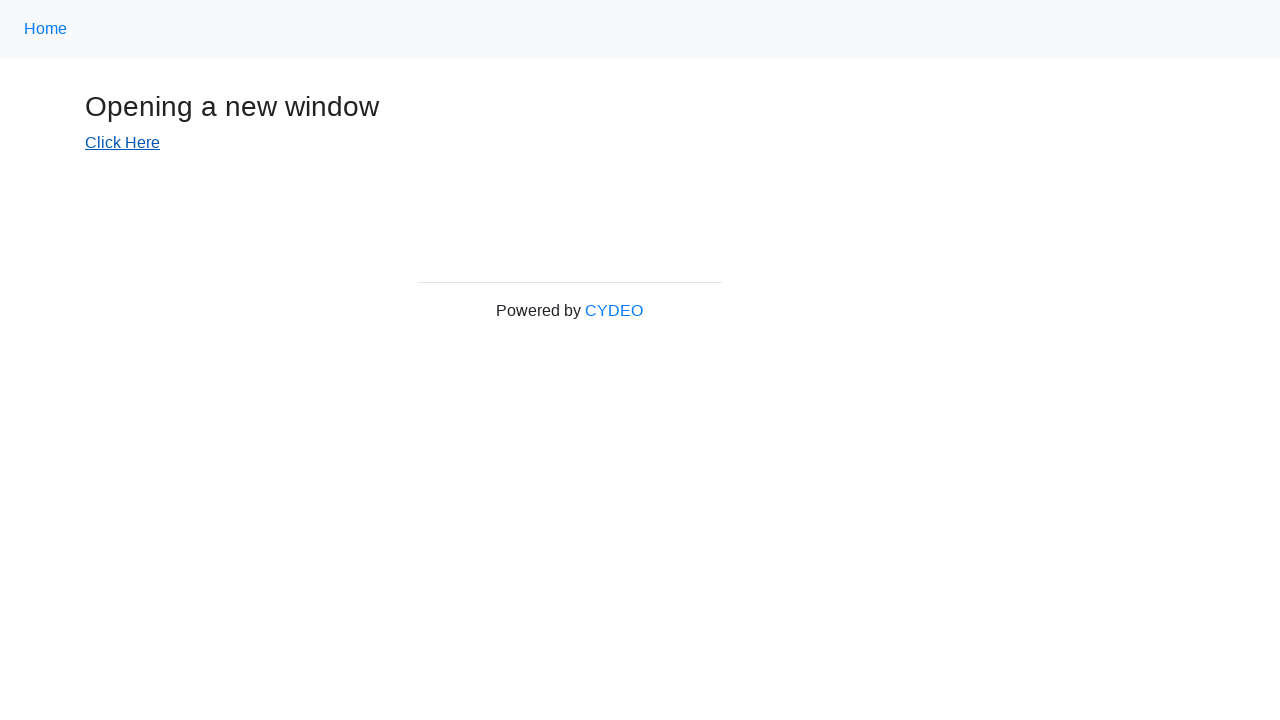

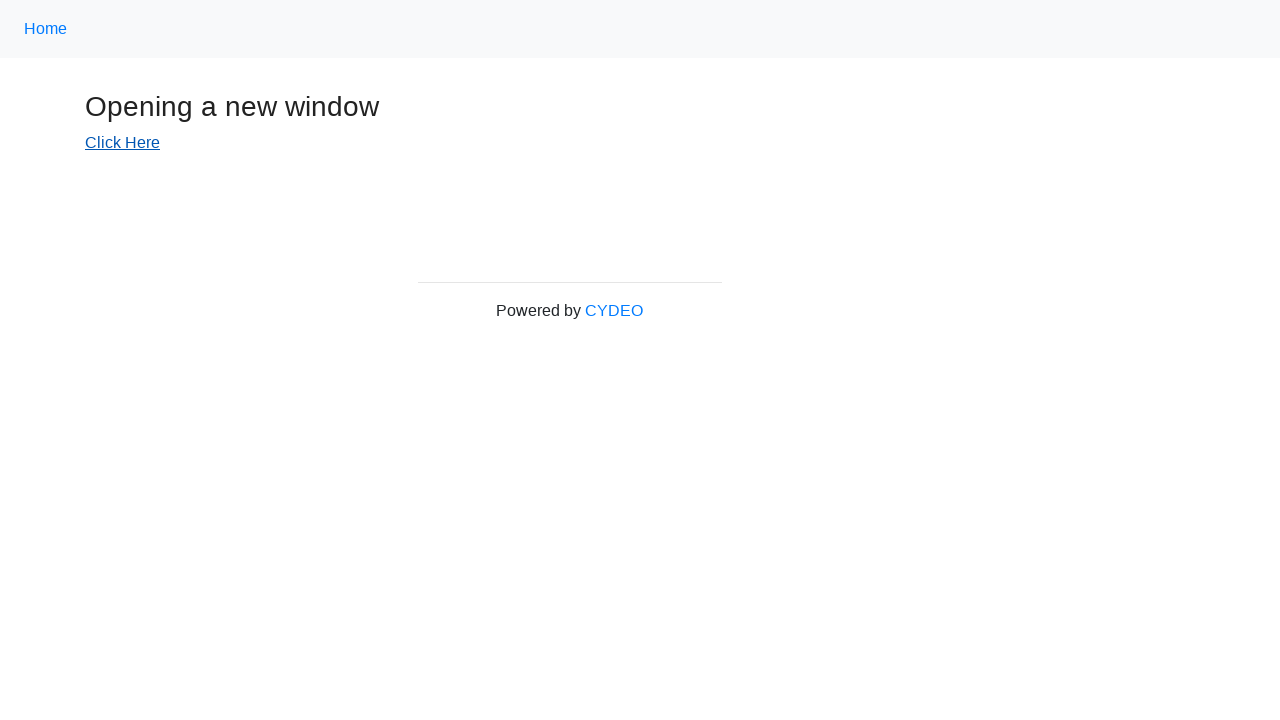